Navigates to W3Schools CSS tutorial page and maximizes the browser window

Starting URL: https://www.w3schools.com/css/default.asp

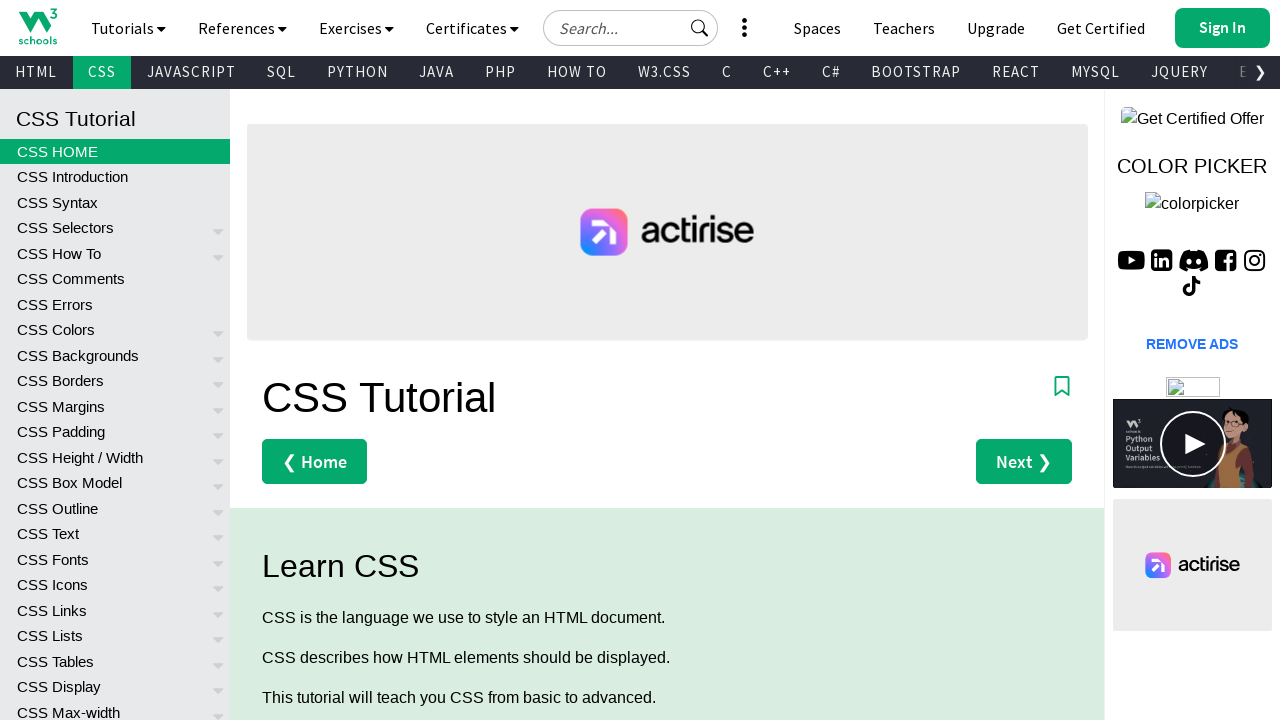

Navigated to W3Schools CSS tutorial page
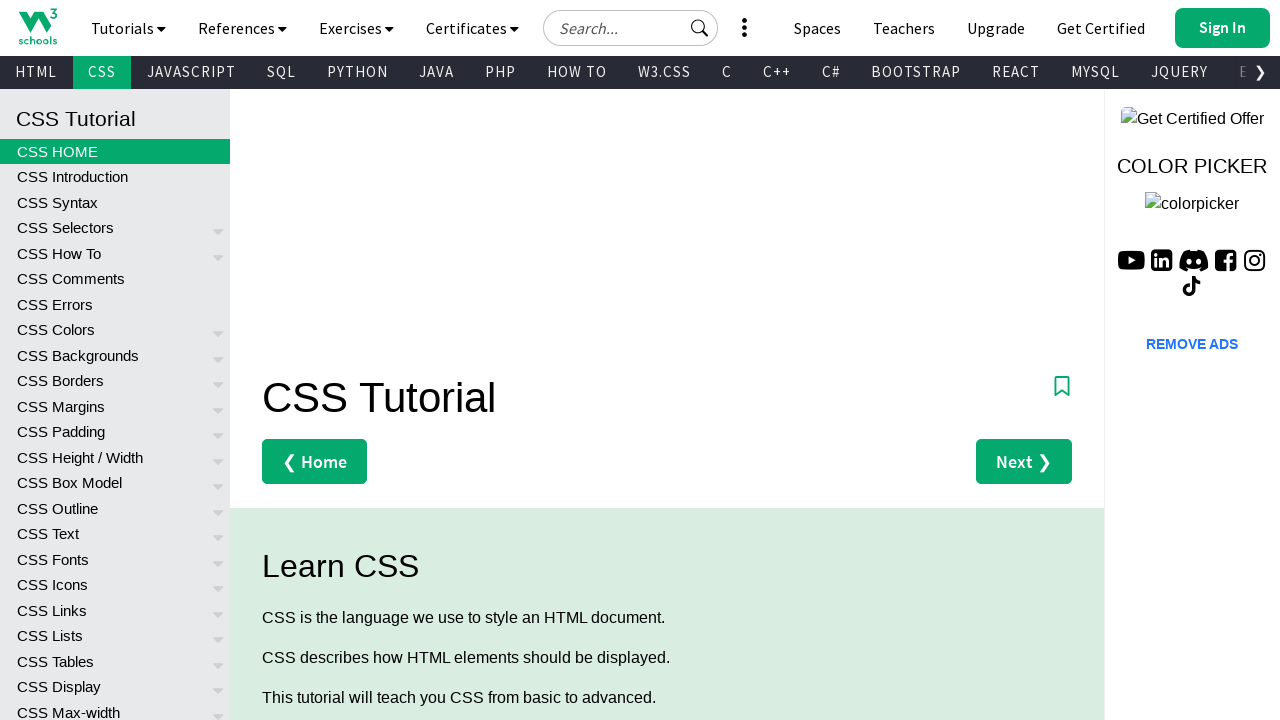

Maximized browser window
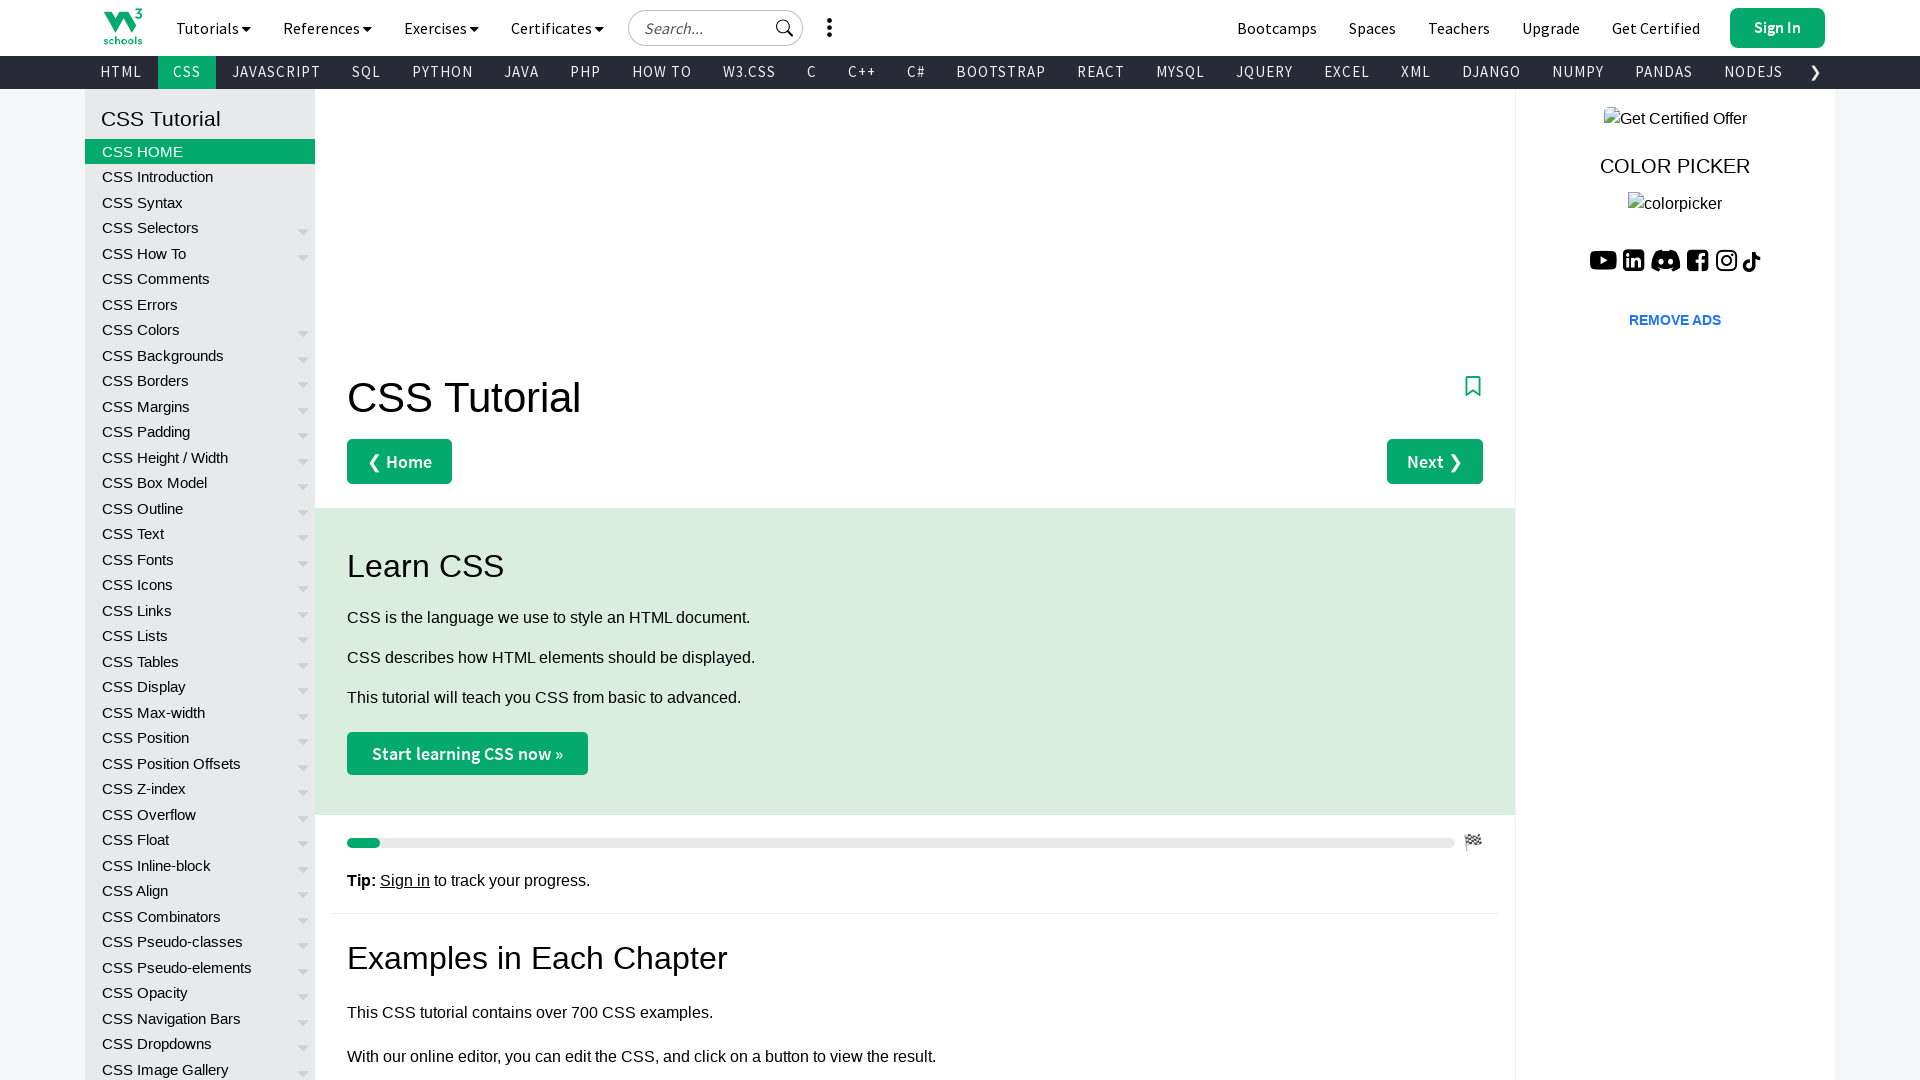

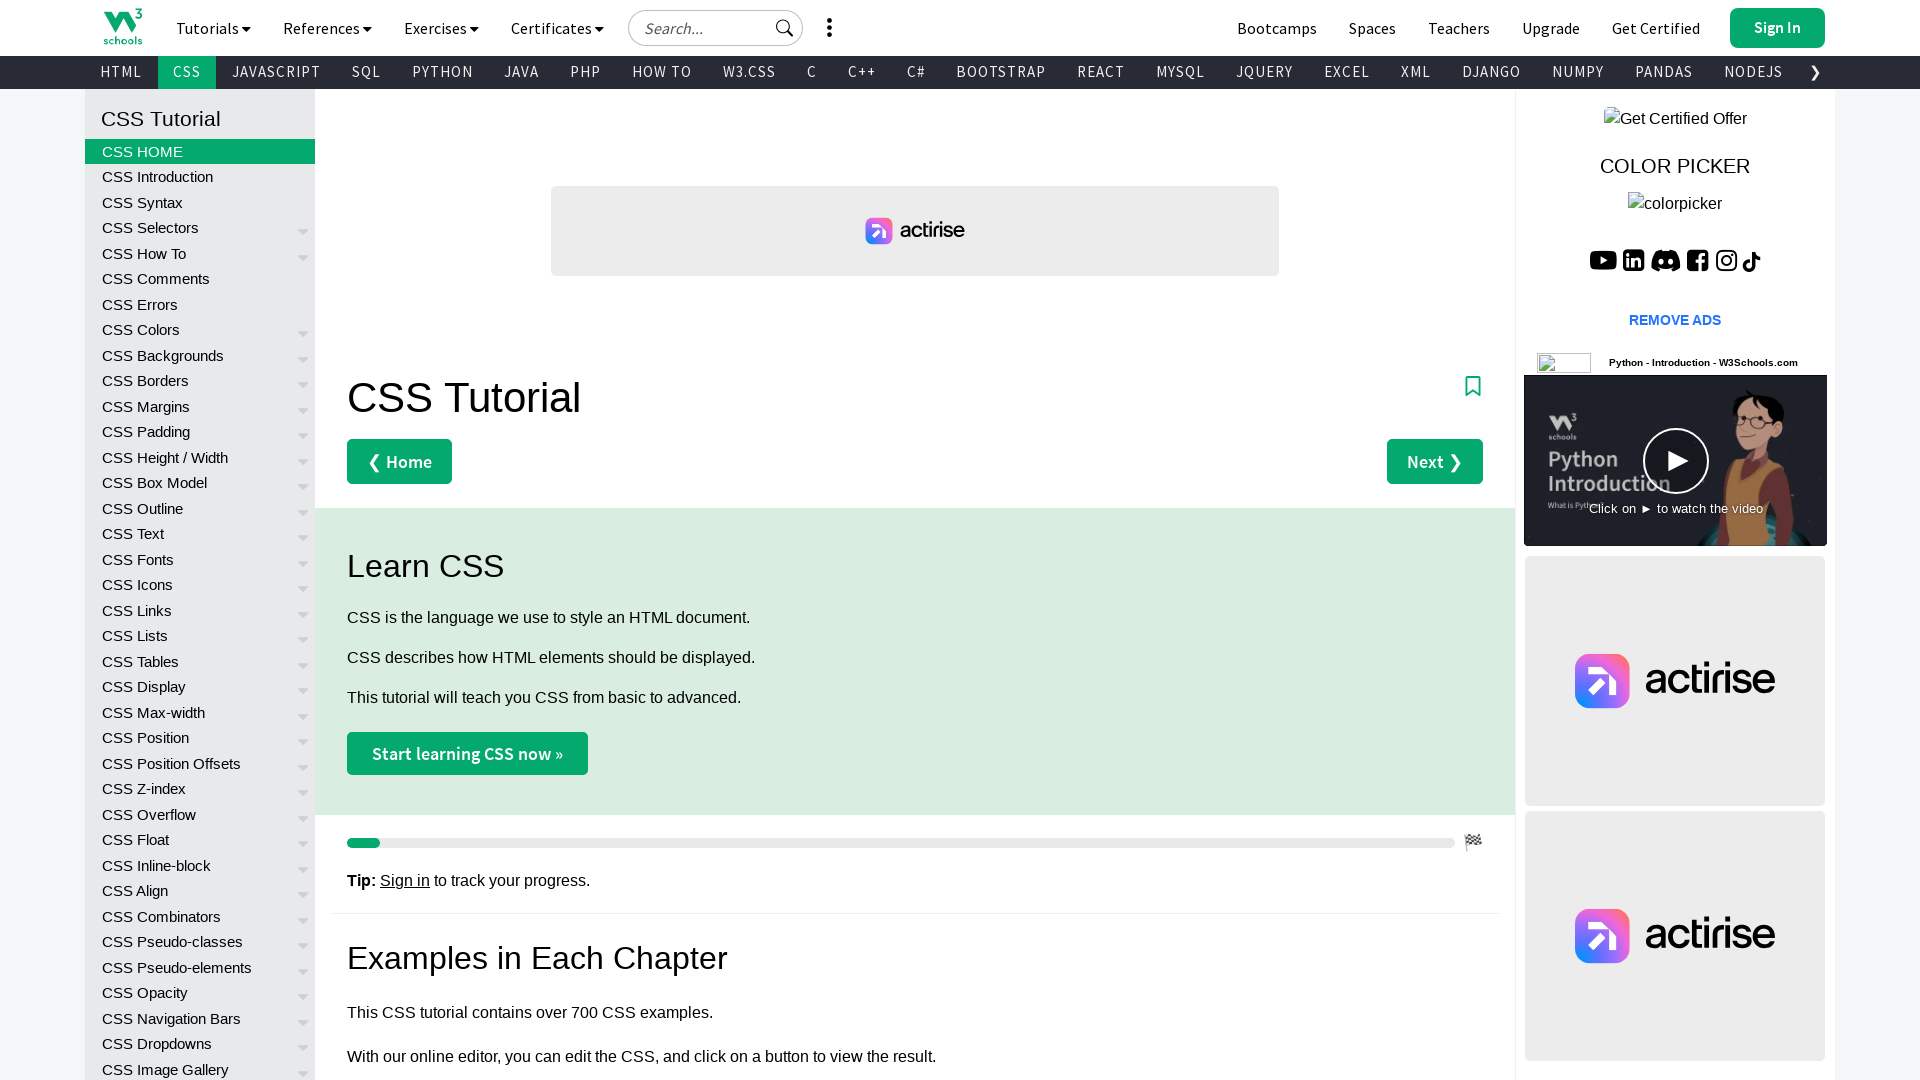